Clicks the Impressive radio button option

Starting URL: https://demoqa.com/radio-button

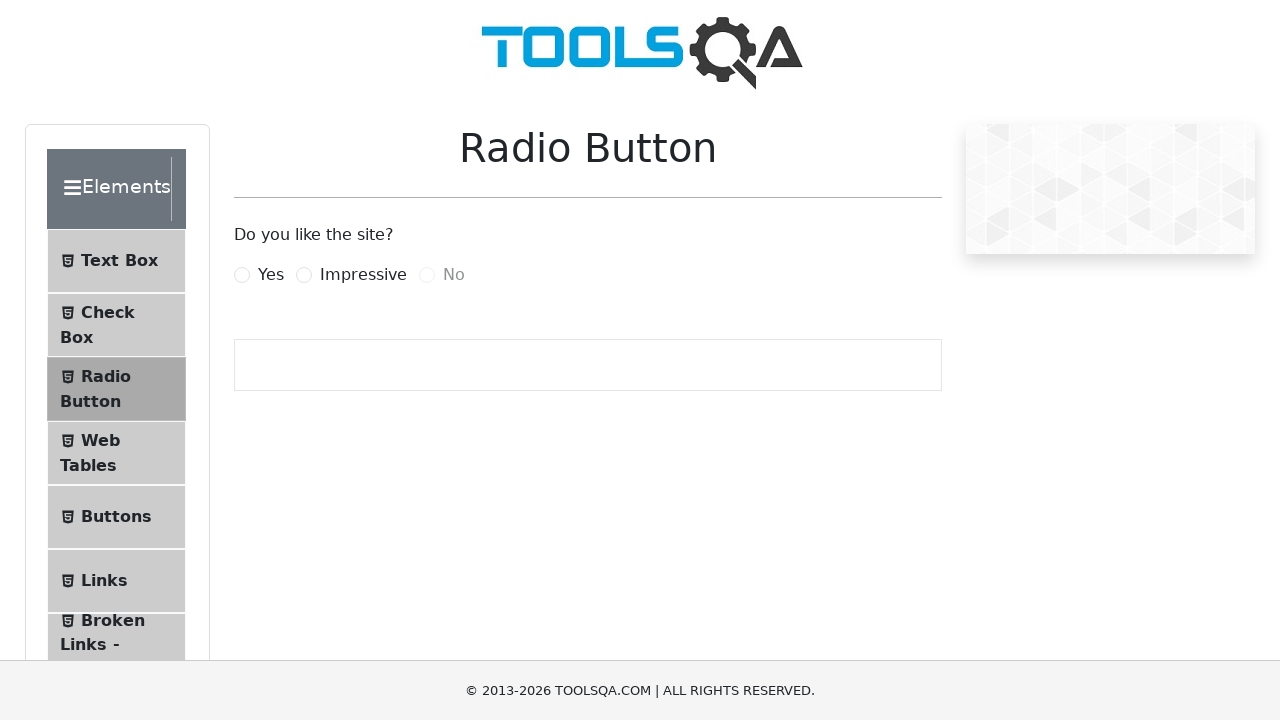

Navigated to radio button demo page
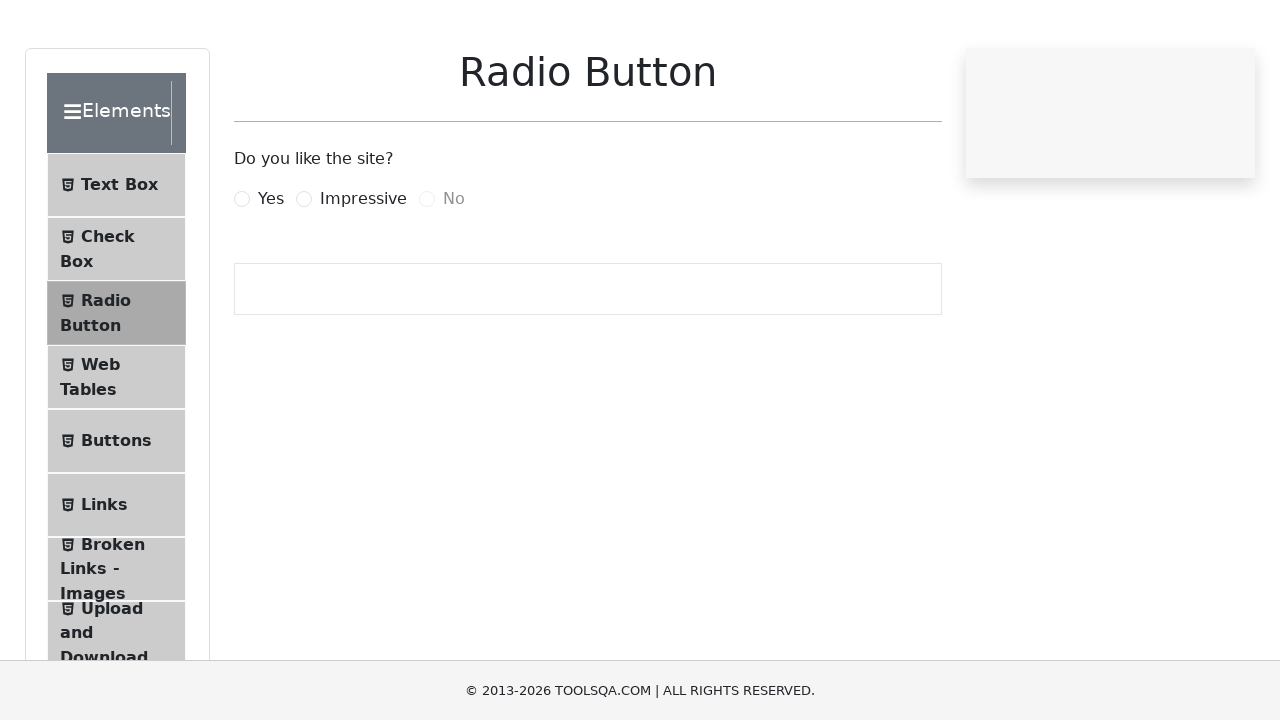

Clicked the Impressive radio button option at (363, 275) on label[for="impressiveRadio"]
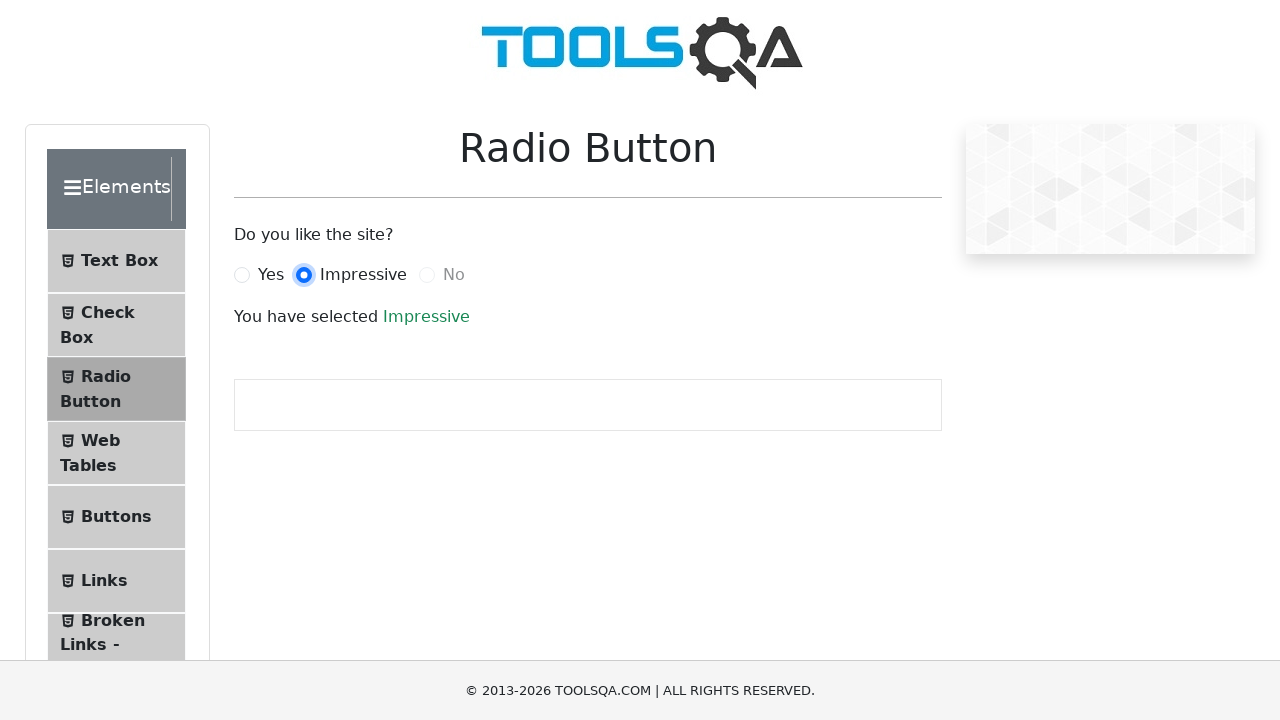

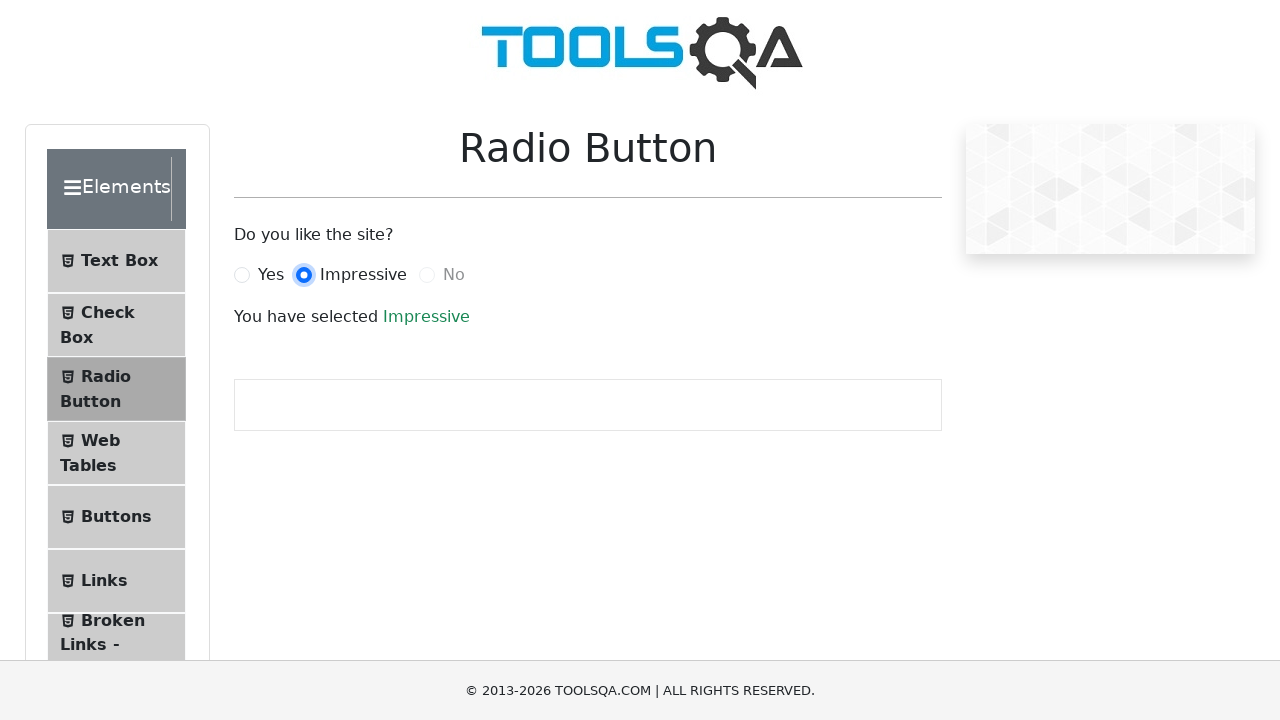